Tests that the Shopify form page loads correctly by verifying the first name input field has a placeholder attribute, demonstrating the page elements are accessible.

Starting URL: http://webapps.tekstac.com/Shopify/

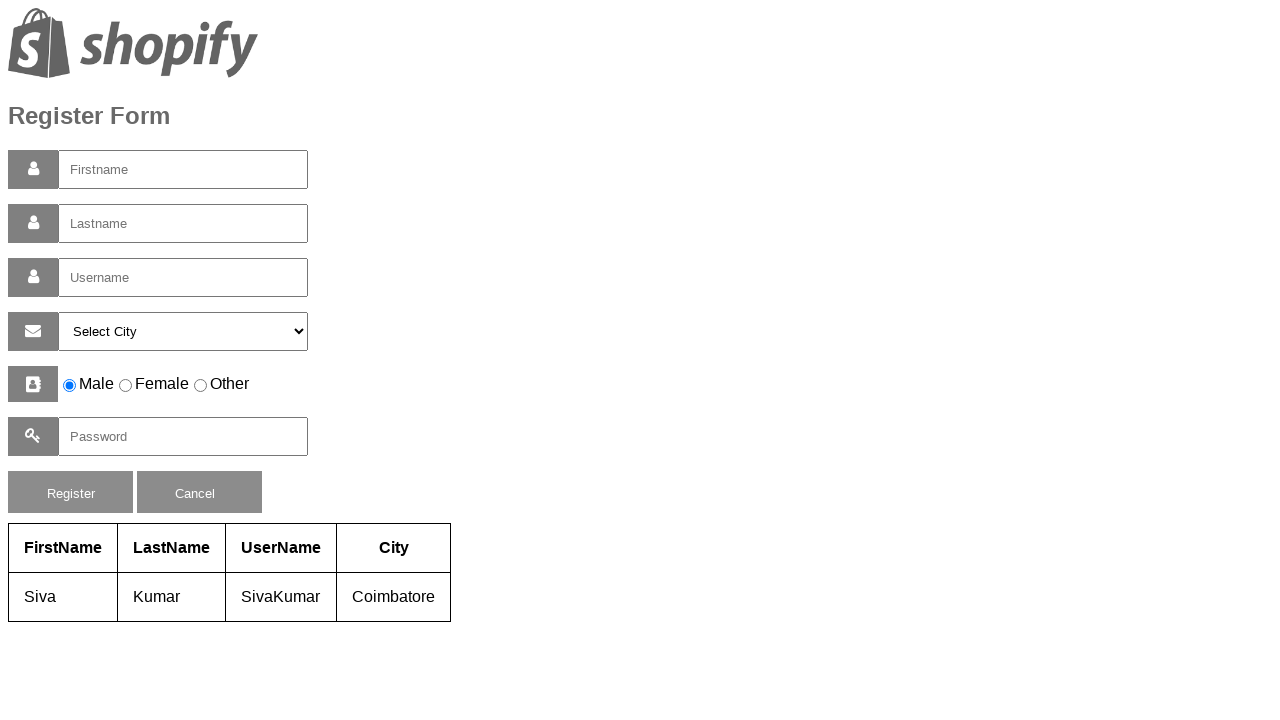

First name input field loaded and is present on the page
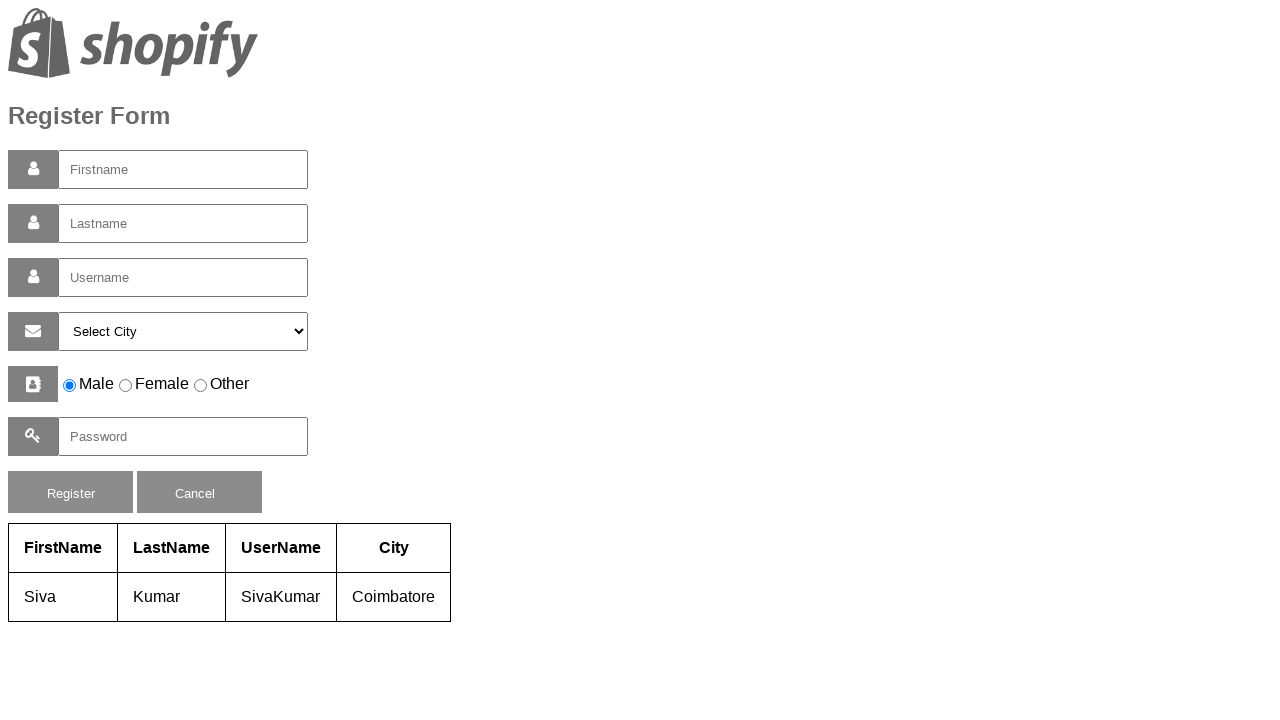

Retrieved placeholder attribute from first name input field: 'Firstname'
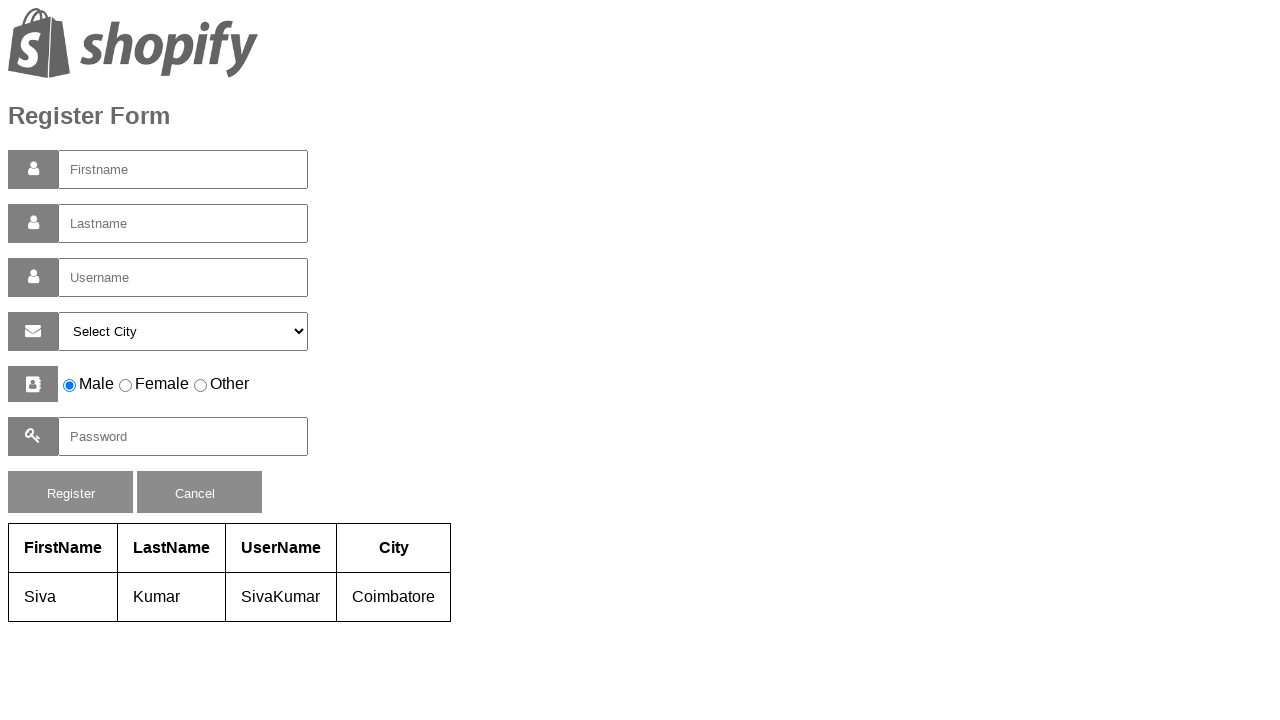

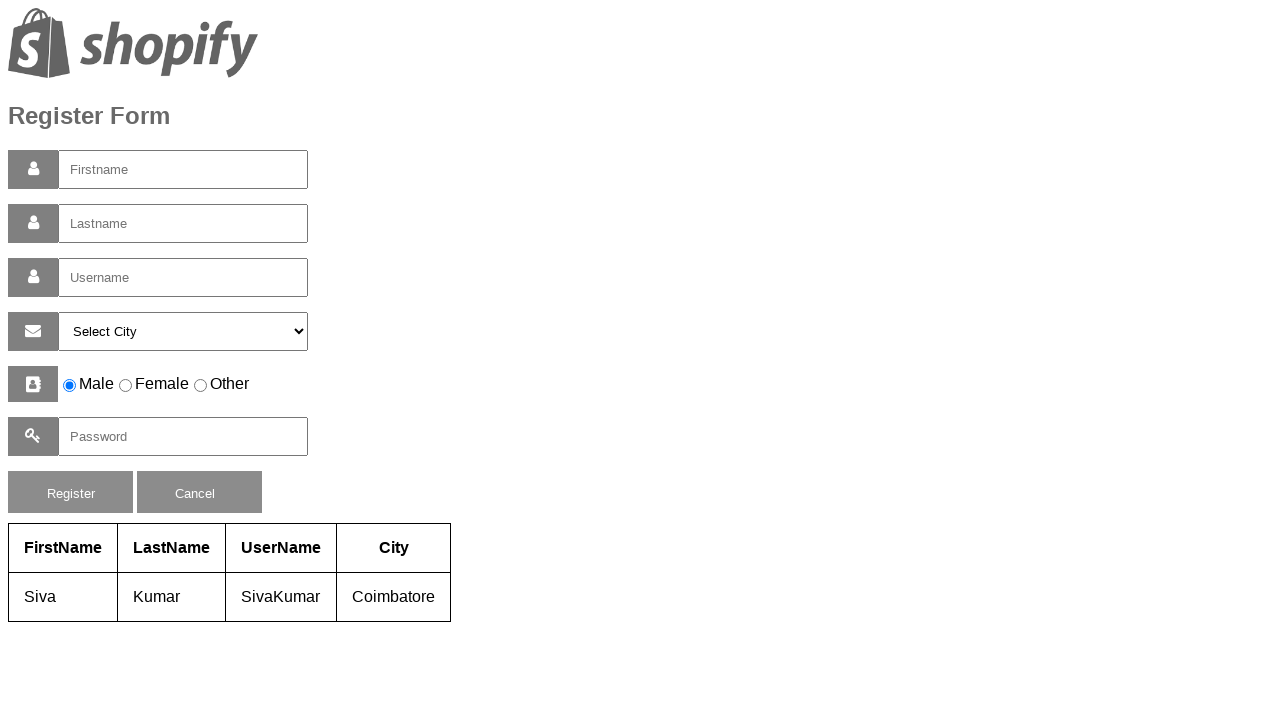